Navigates to a demo practice form and fills in the first name field with a text value

Starting URL: https://demoqa.com/automation-practice-form

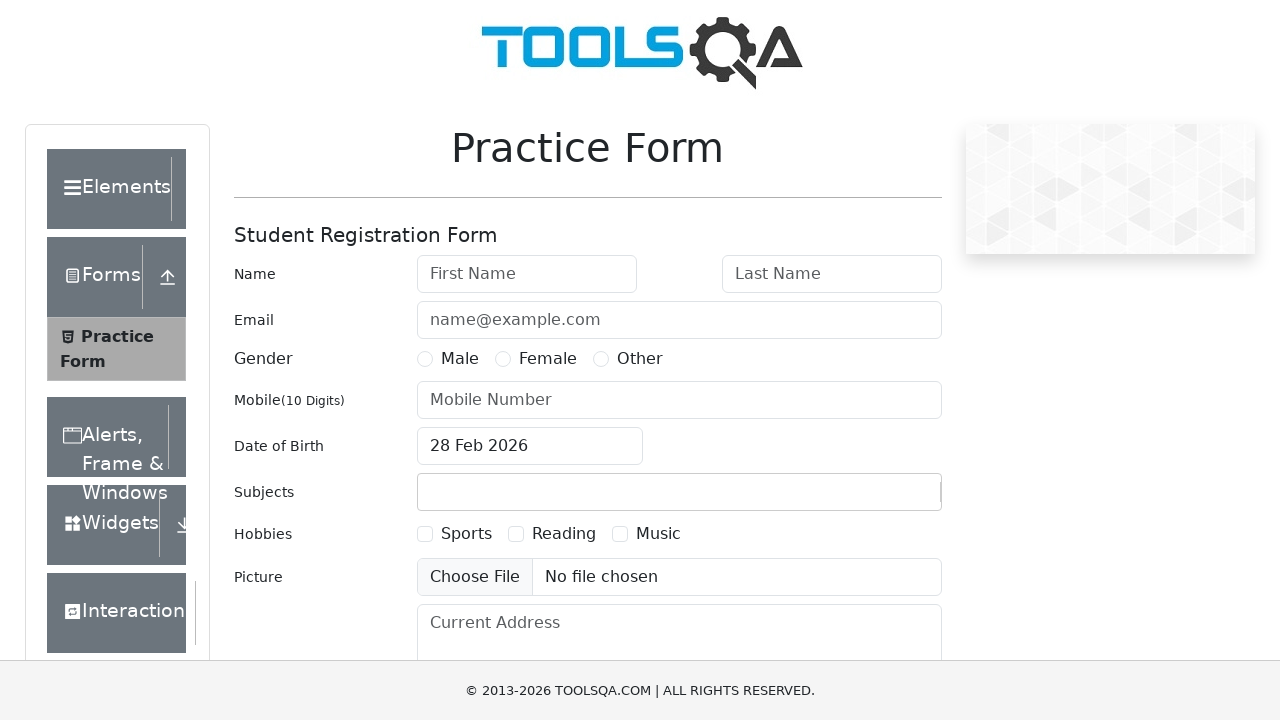

Navigated to demo practice form at https://demoqa.com/automation-practice-form
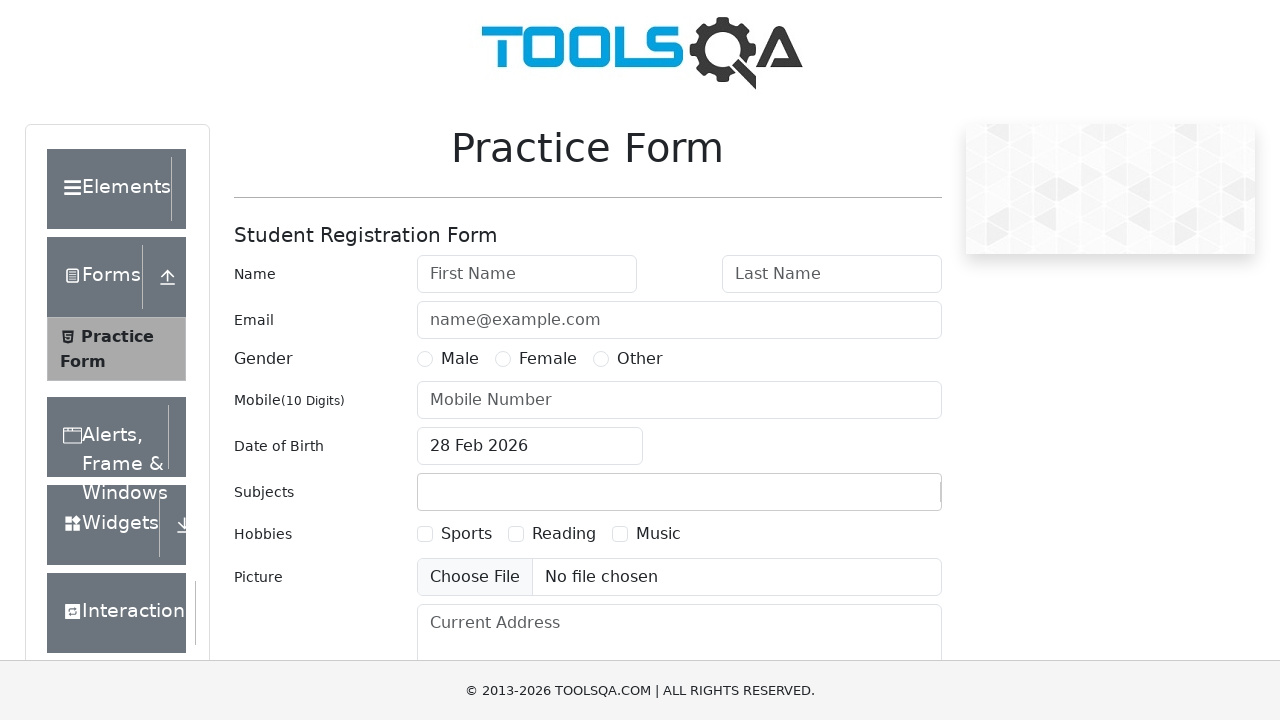

Filled first name field with 'John' on #firstName
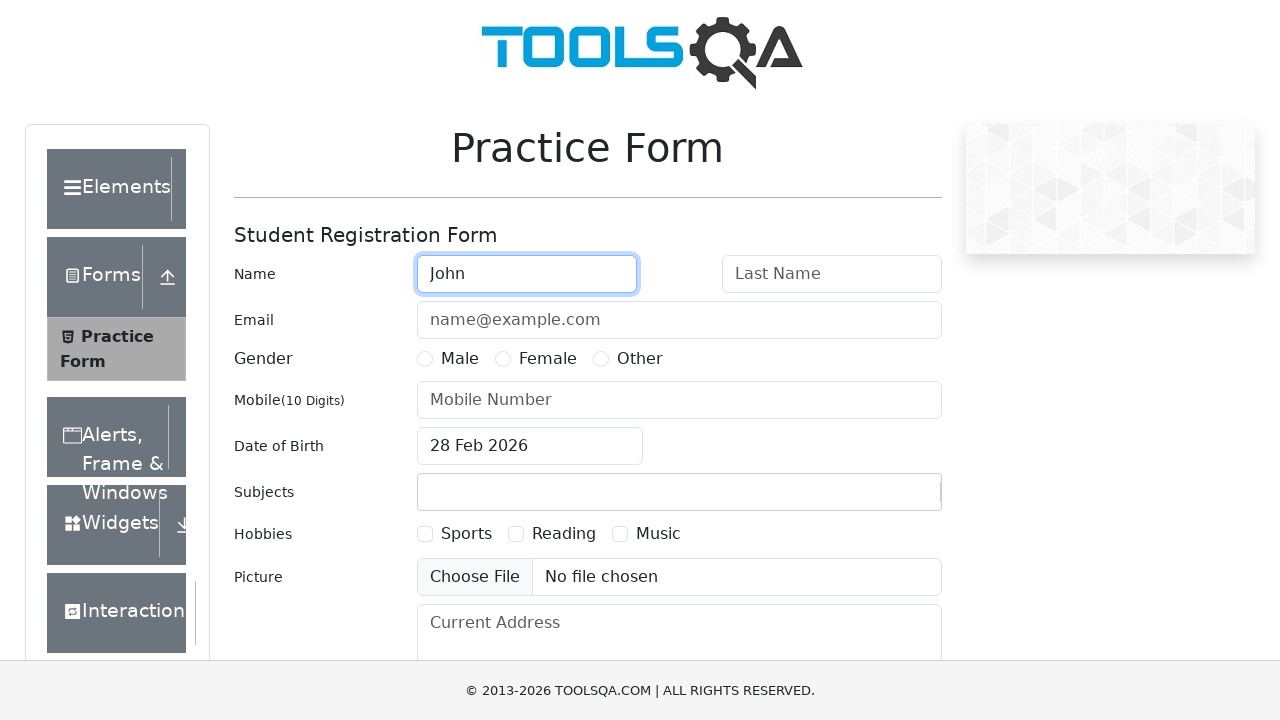

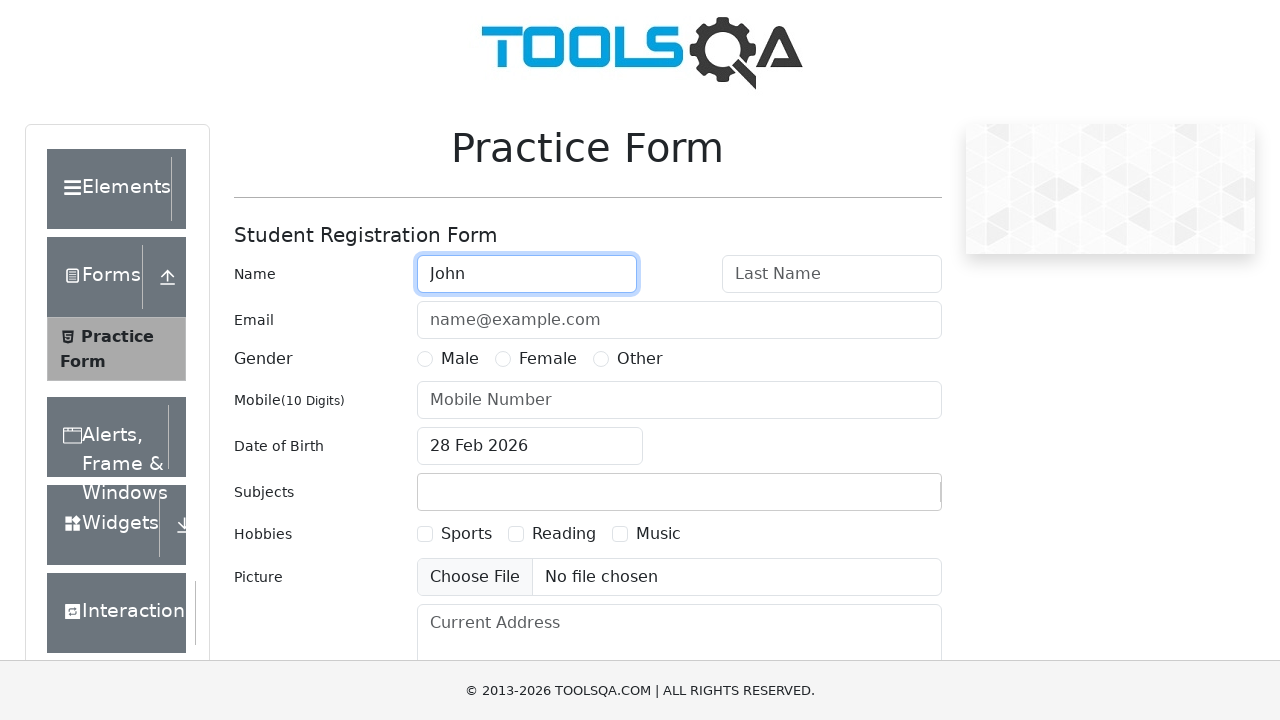